Tests typing into an input field that is nested inside multiple shadow DOM layers. The test navigates through shadow roots to locate and fill a pizza input field with text.

Starting URL: https://selectorshub.com/iframe-in-shadow-dom/

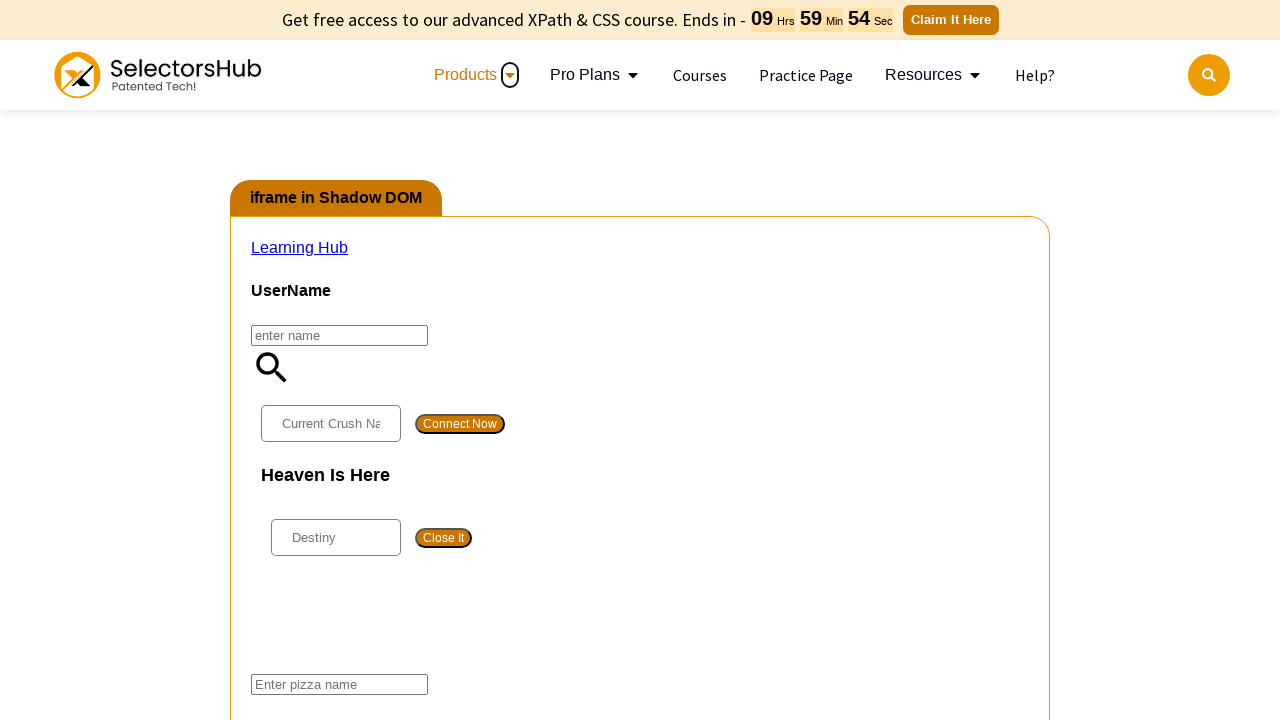

Located first shadow DOM host element with ID 'userName'
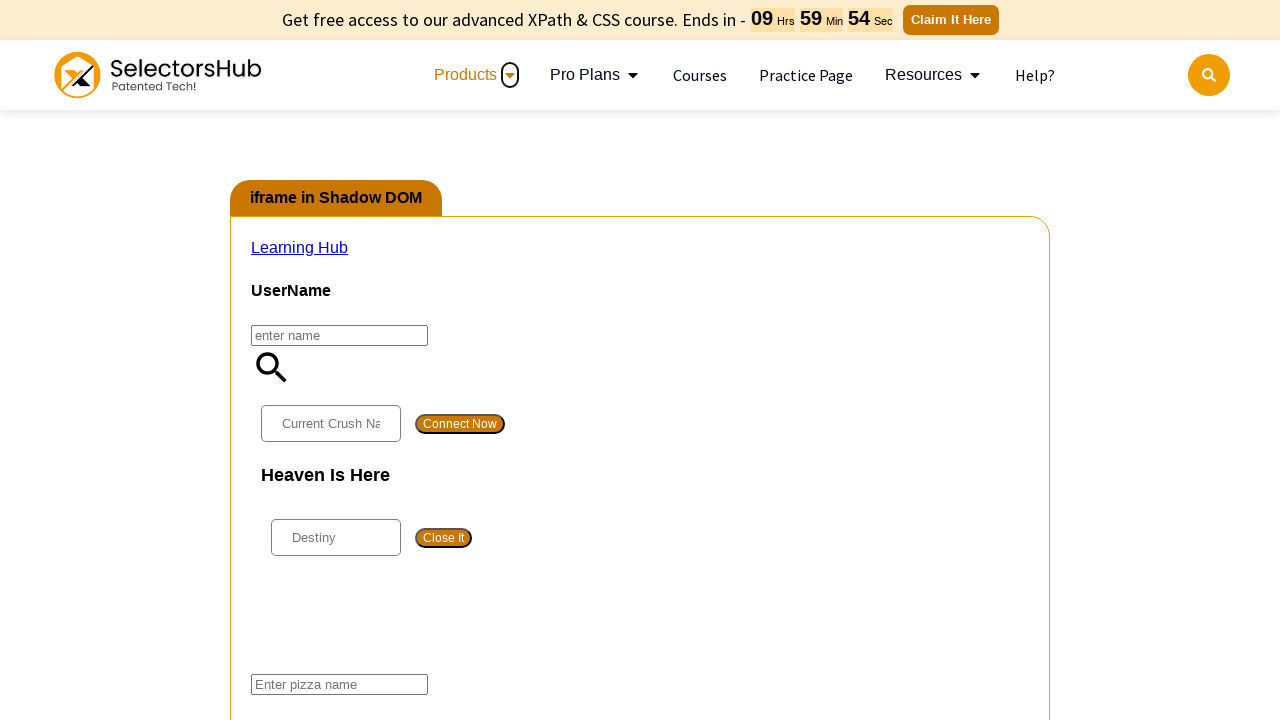

Traversed nested shadow DOM layers to locate pizza input field
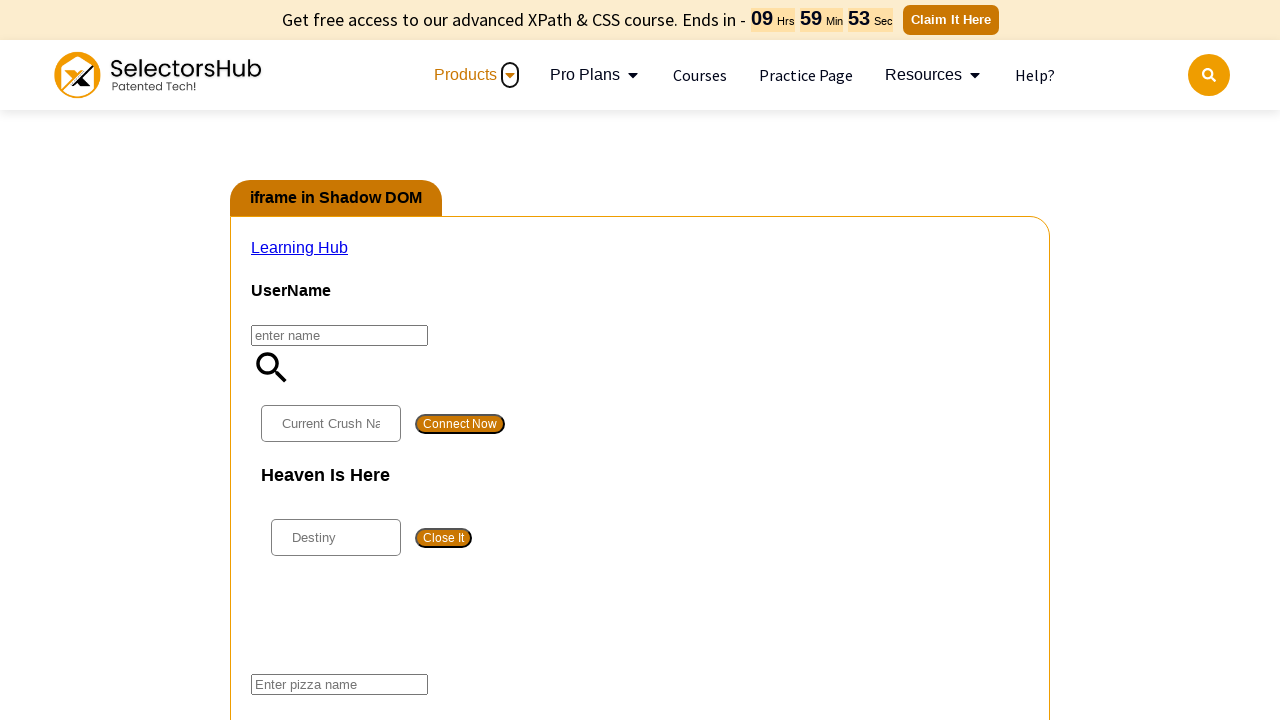

Set pizza input field value to 'Margherita pizza'
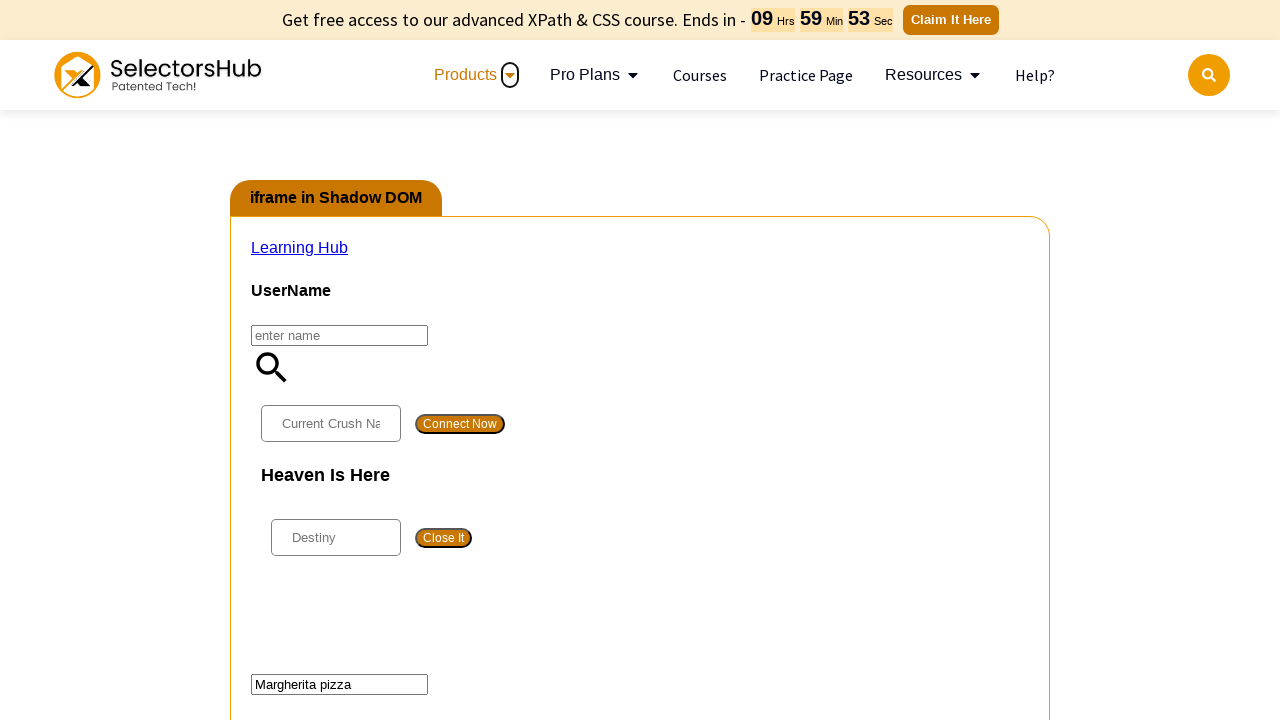

Retrieved pizza input field value for verification
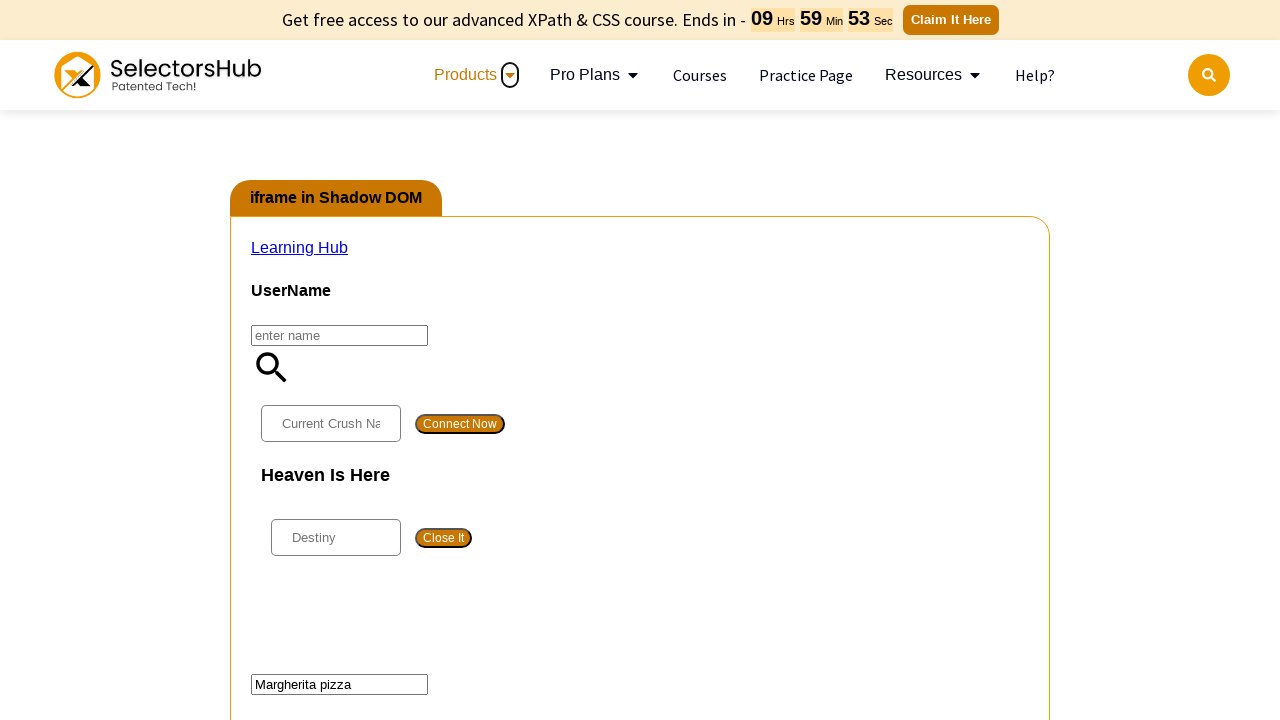

Verified pizza input field contains 'Margherita pizza'
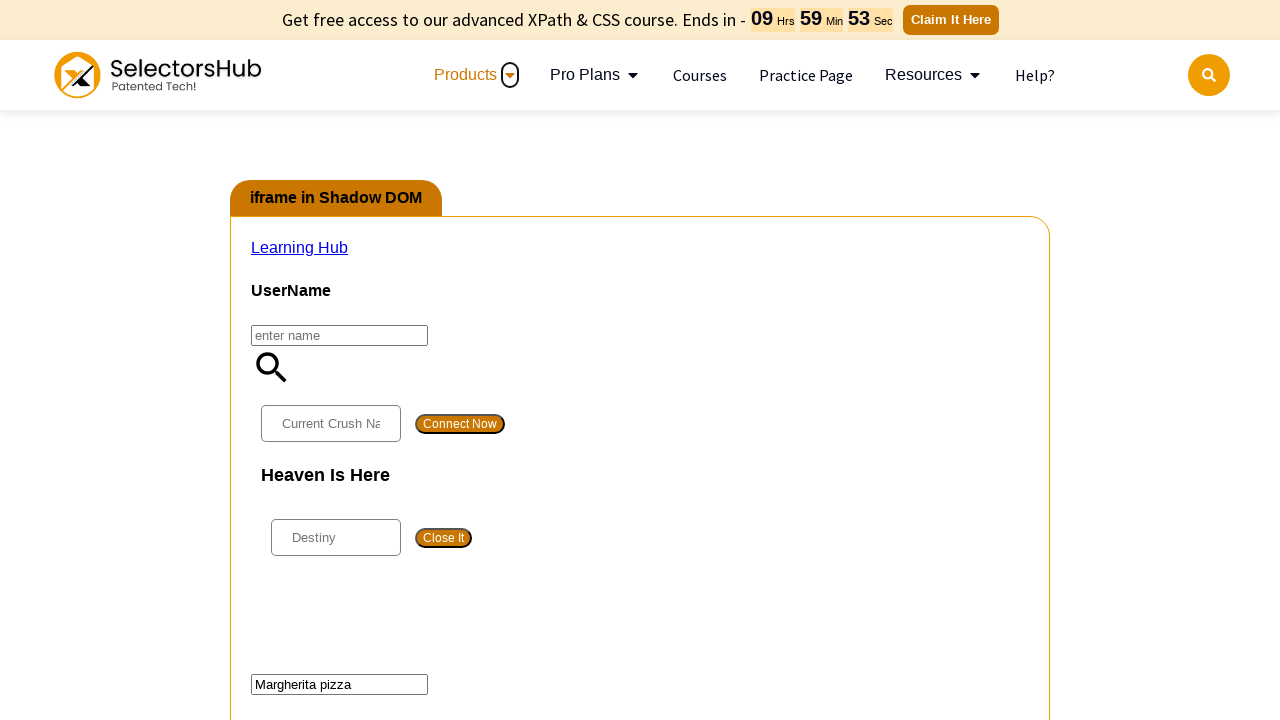

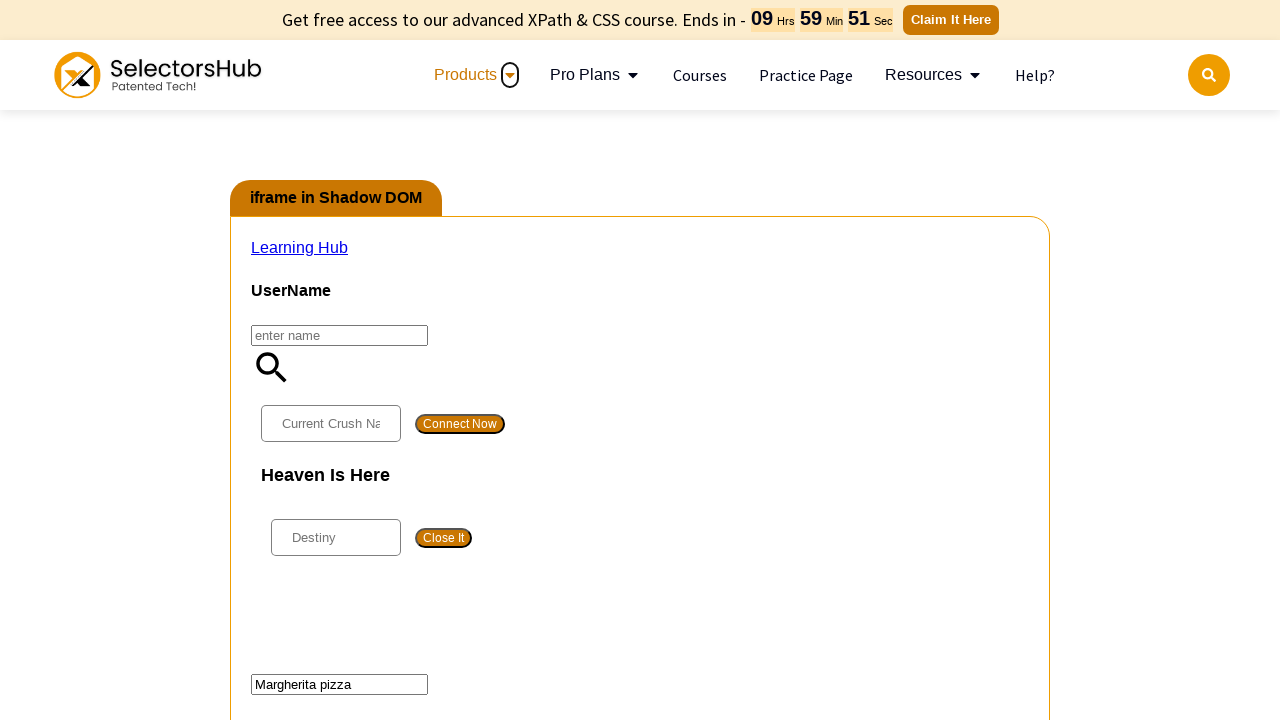